Navigates to a training module registration form, fills out personal information including name, email, expertise area, and comments, then submits the form

Starting URL: https://lmhub.in/

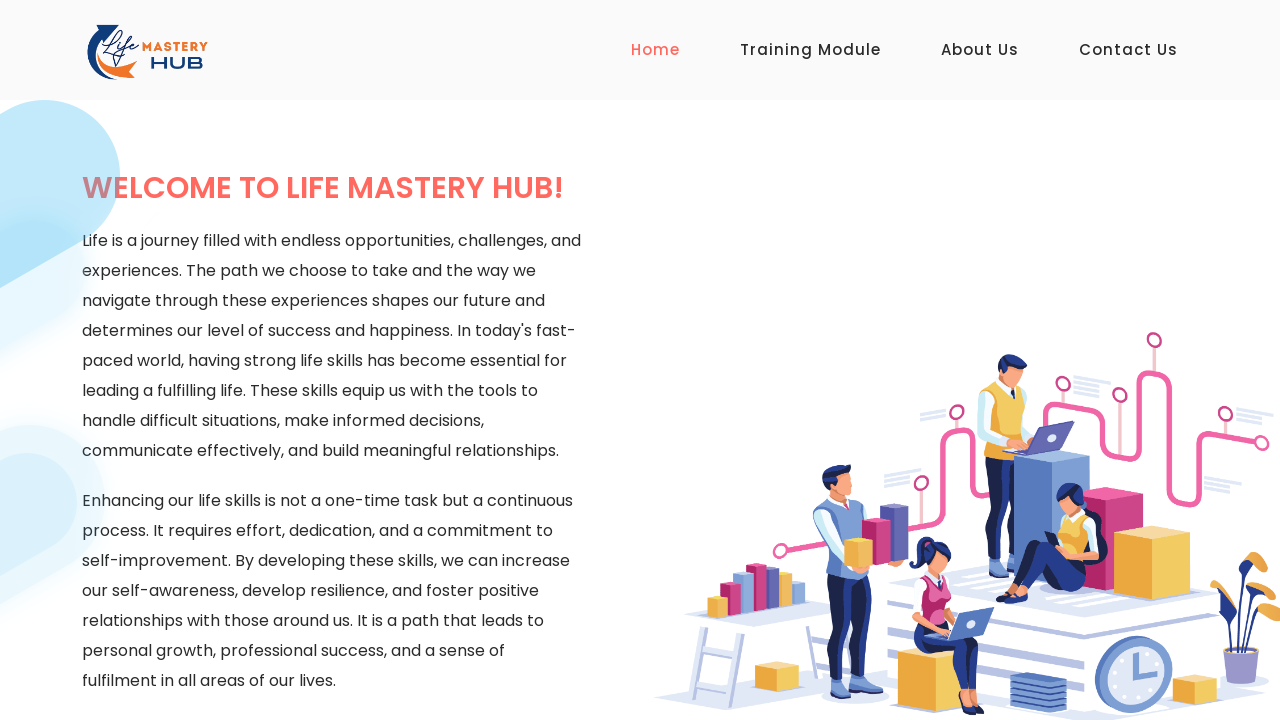

Navigated to training module registration page at https://lmhub.in/
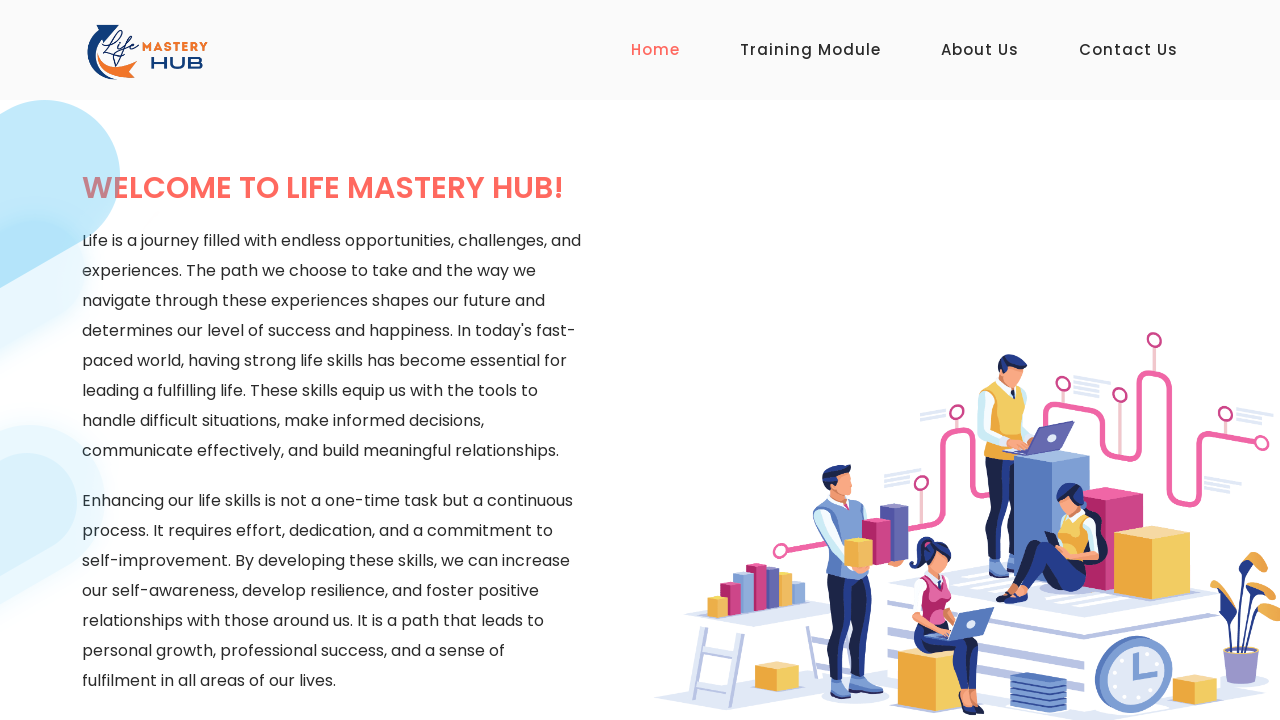

Hovered over Training Module menu item at (810, 50) on a:text('Training Module')
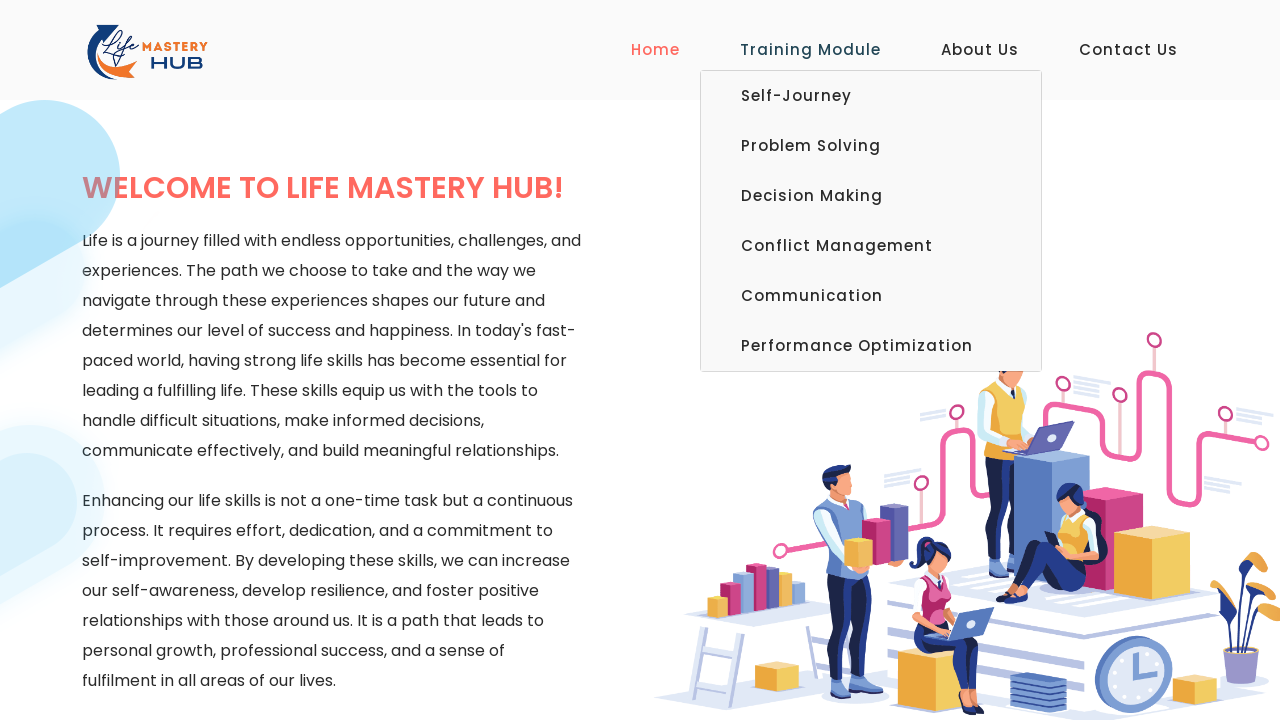

Clicked on training module dropdown option at (1128, 50) on xpath=/html/body/header/div/div/div/nav/ul/li[3]/div/a
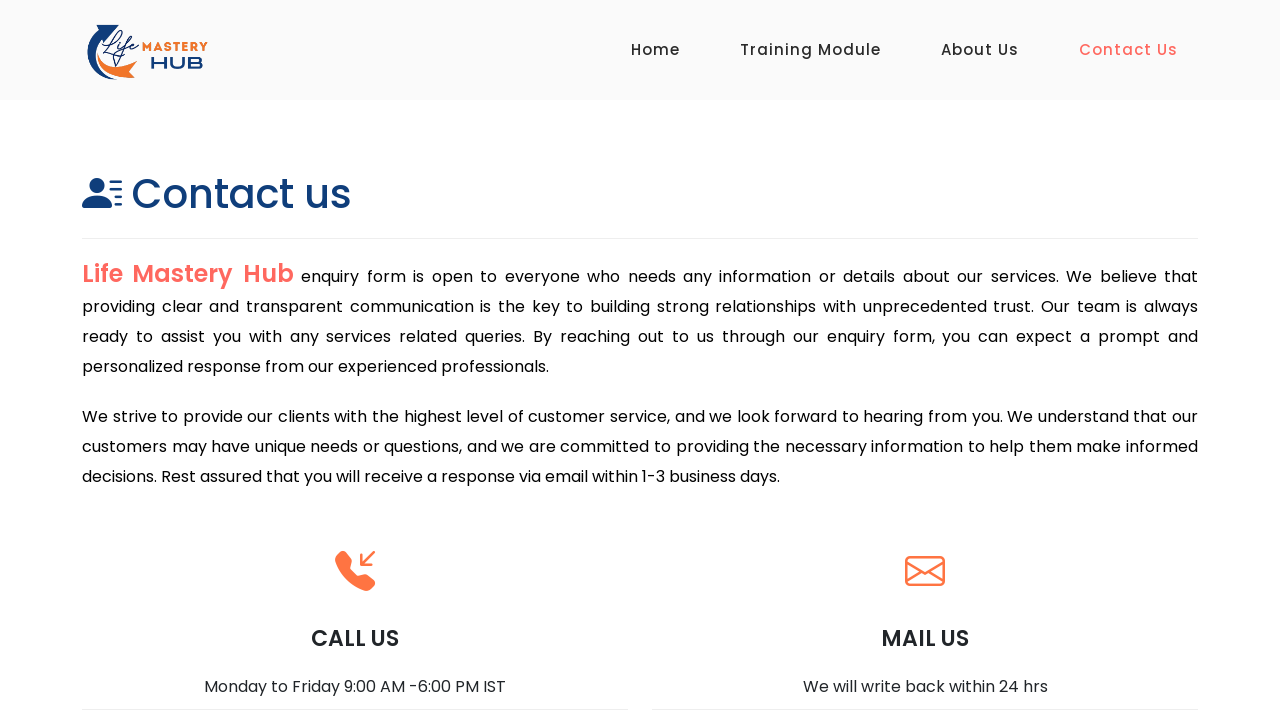

Scrolled down 700px to form section
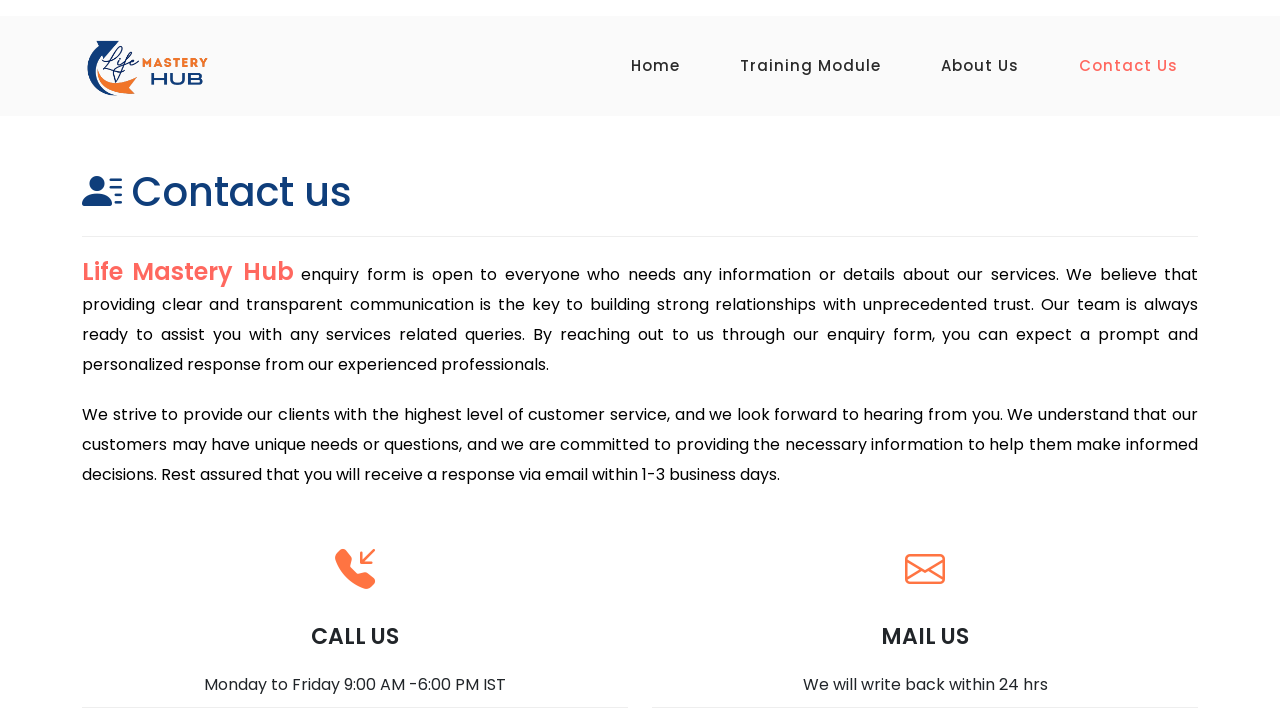

Filled first name field with 'Ranjith' on xpath=/html/body/div[6]/div[2]/form/div[1]/div/div[1]/input
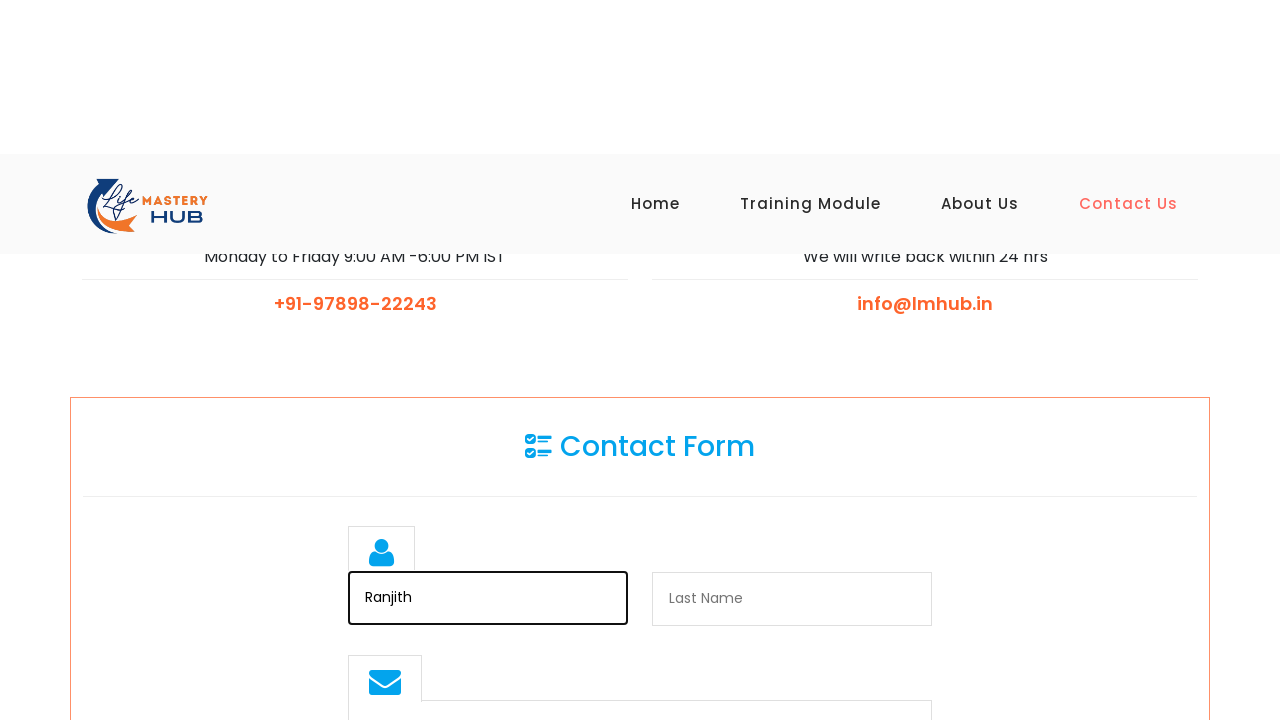

Scrolled down 650px to next field
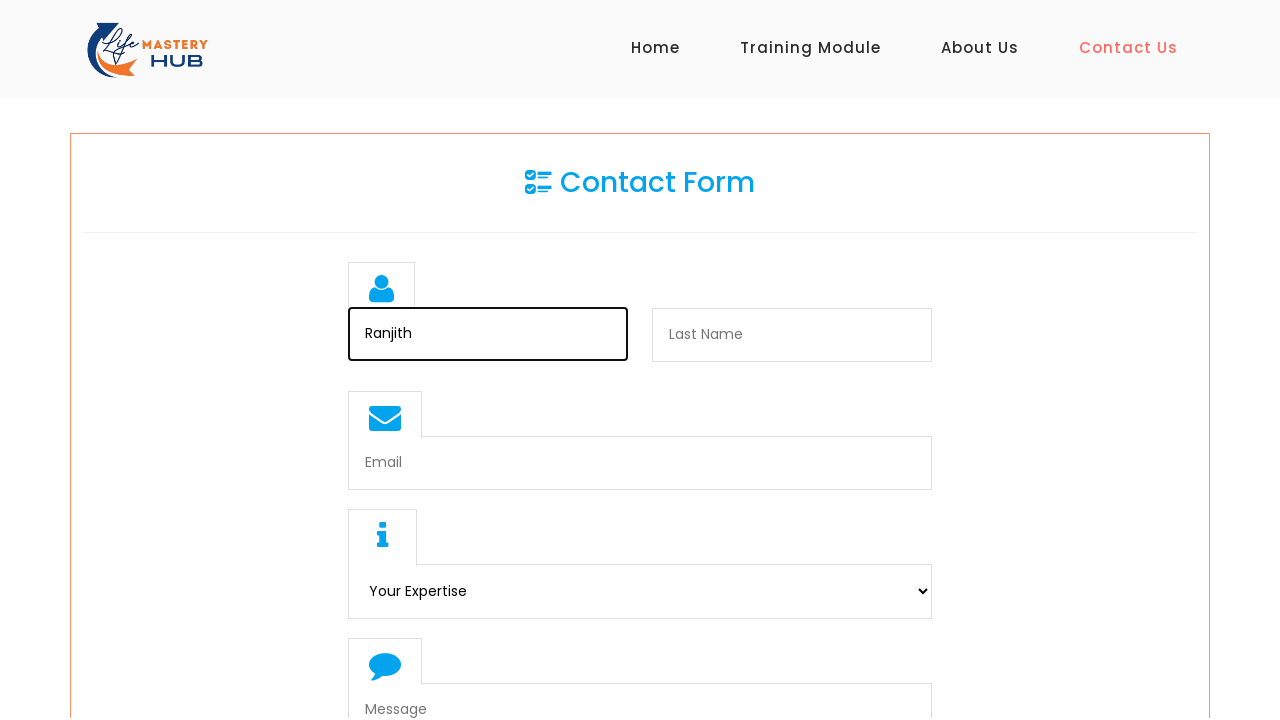

Filled last name field with 'Manohar' on xpath=/html/body/div[6]/div[2]/form/div[1]/div/div[2]/input
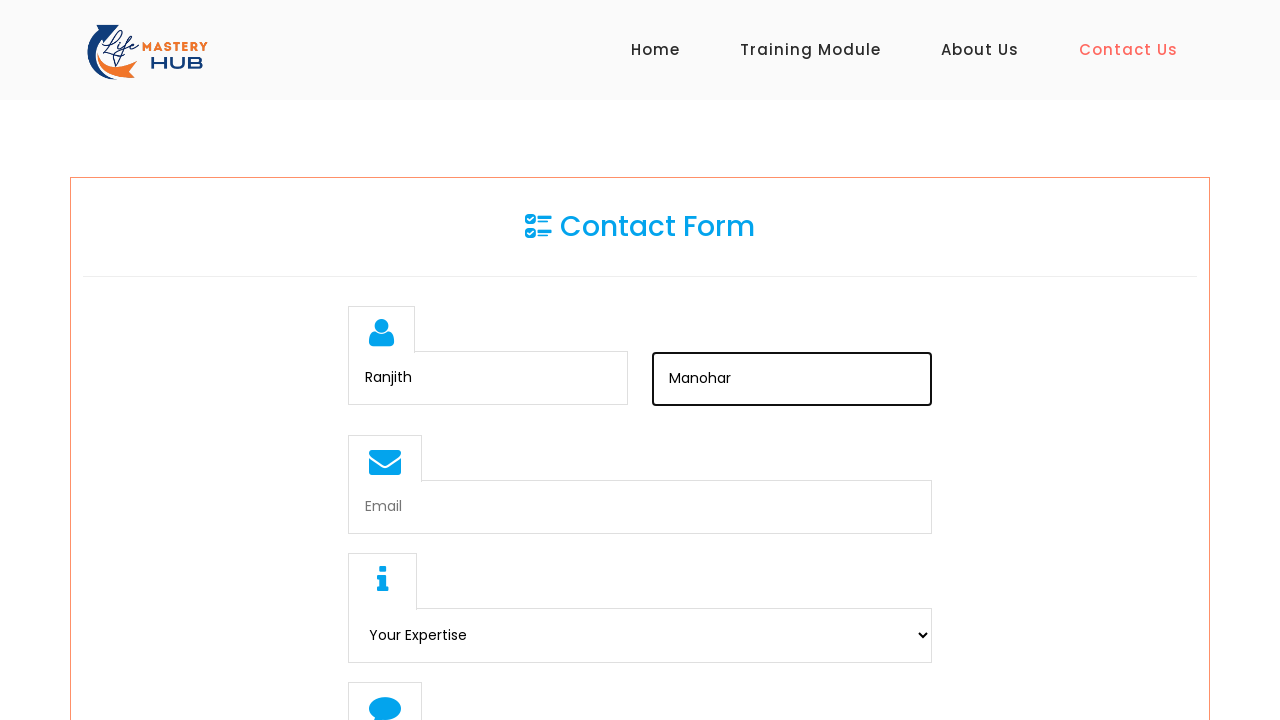

Scrolled down 650px to email field
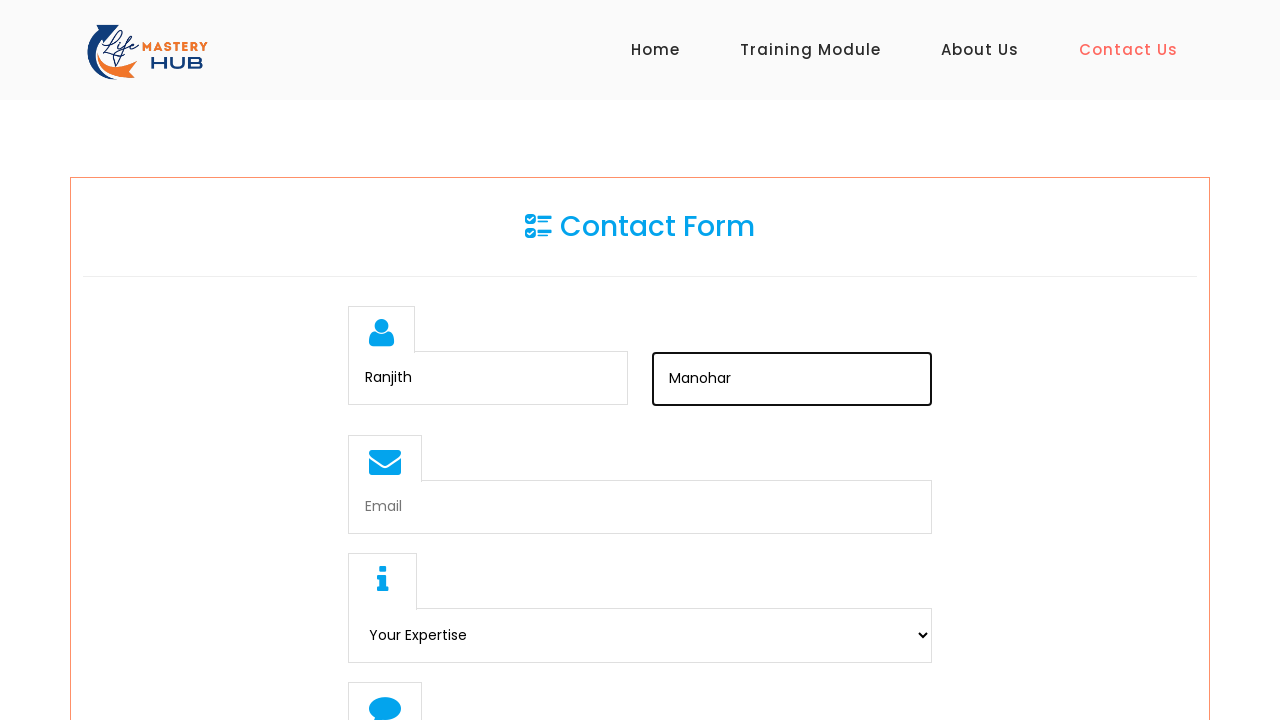

Filled email field with 'testuser2024@example.com' on xpath=/html/body/div[6]/div[2]/form/div[2]/input
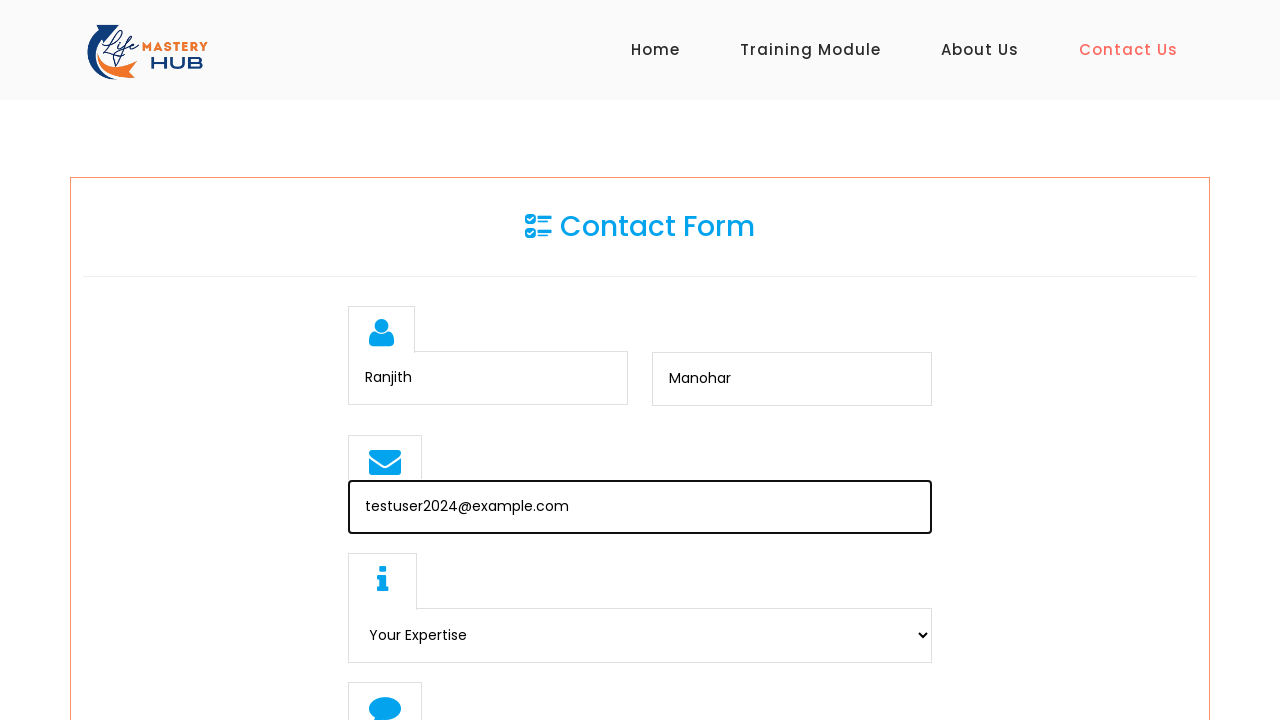

Scrolled down 650px to expertise dropdown
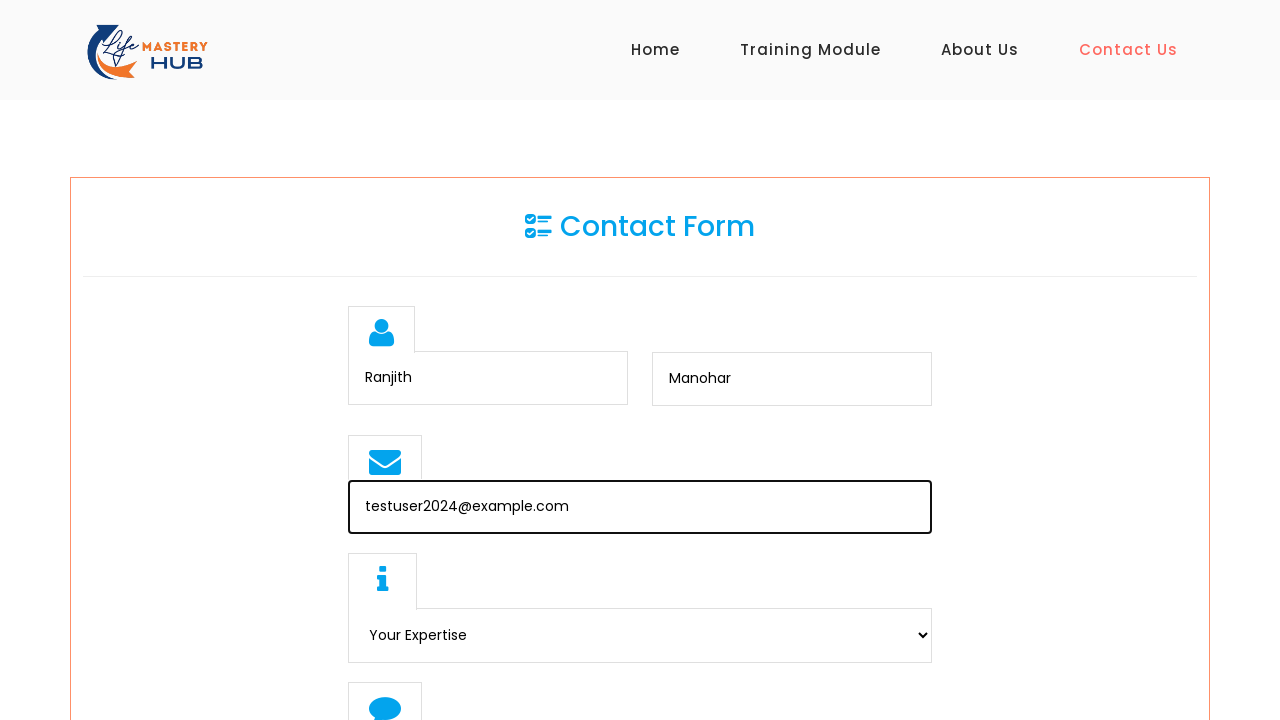

Selected 'Entertainment and Media' from expertise dropdown on #yourexpertise
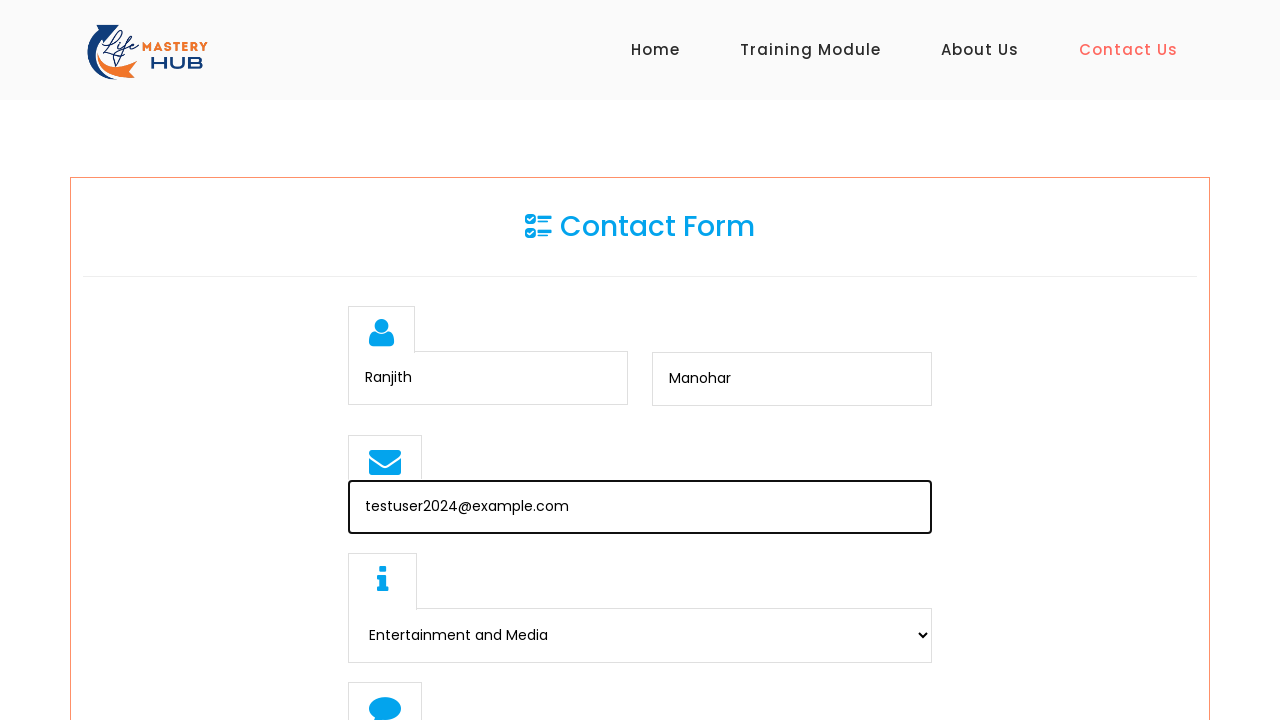

Scrolled down 650px to comments section
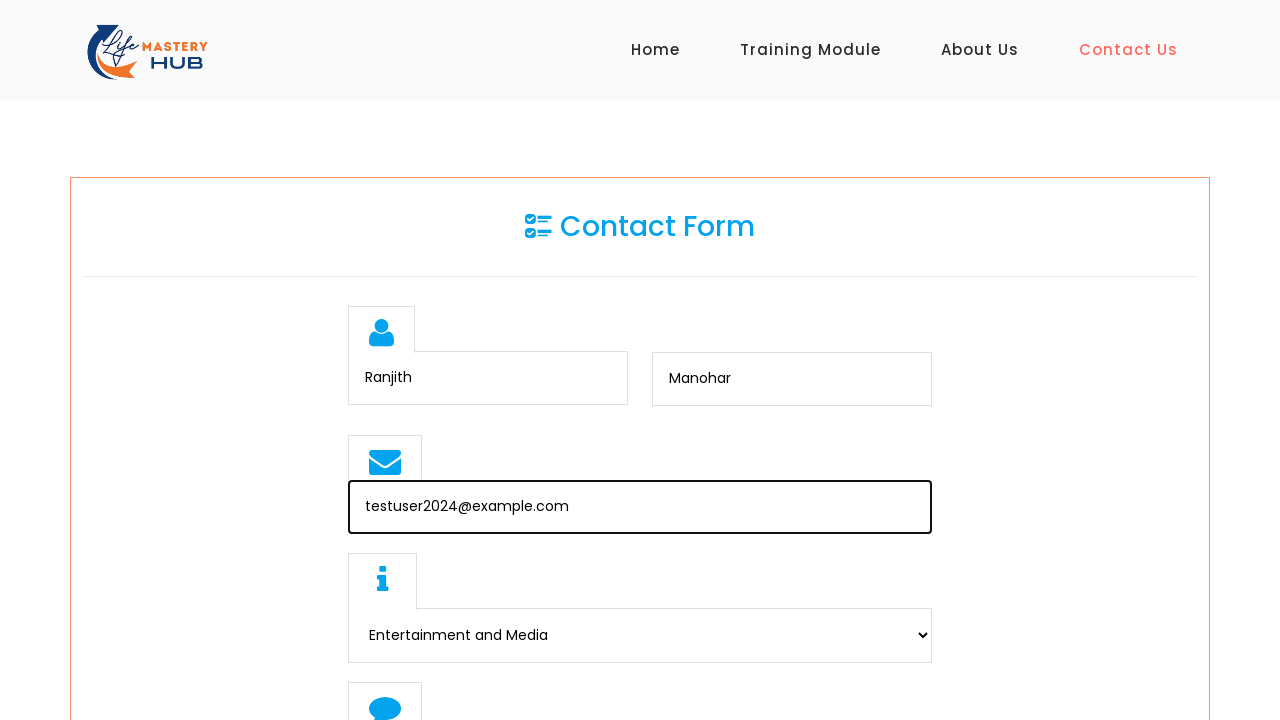

Filled comments field with training module feedback on textarea[name='comments']
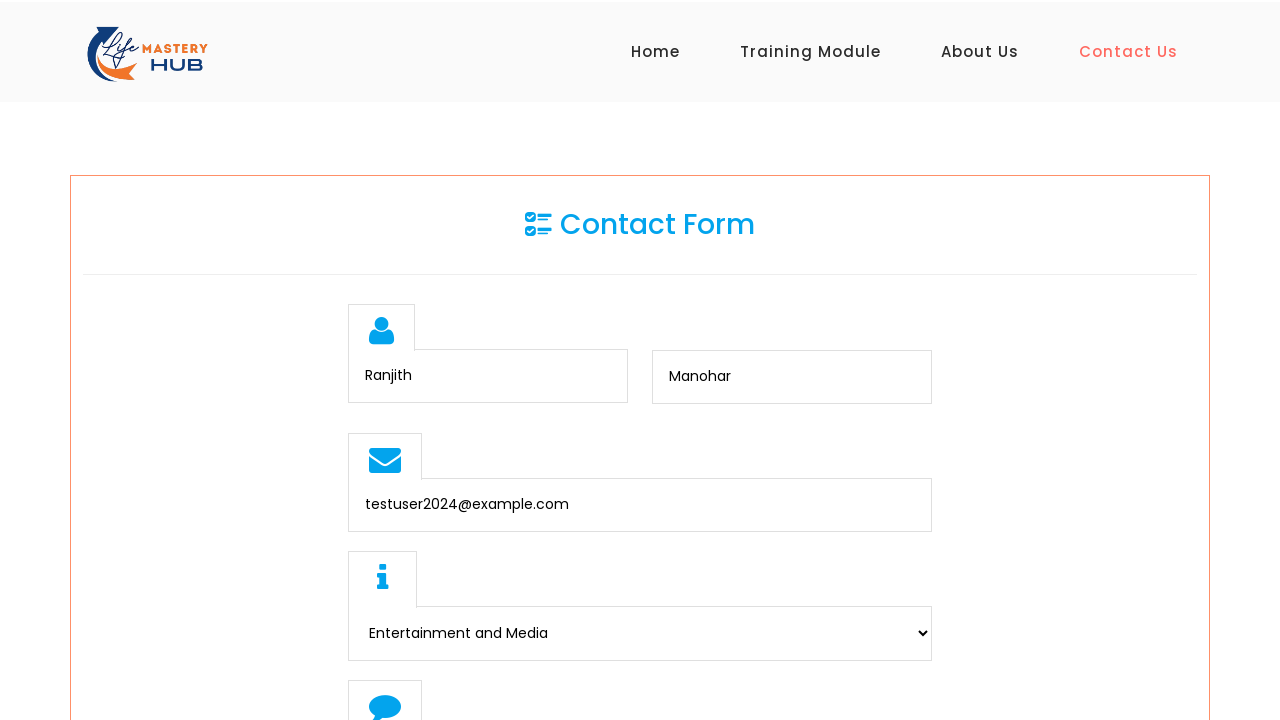

Scrolled down 700px to submit button
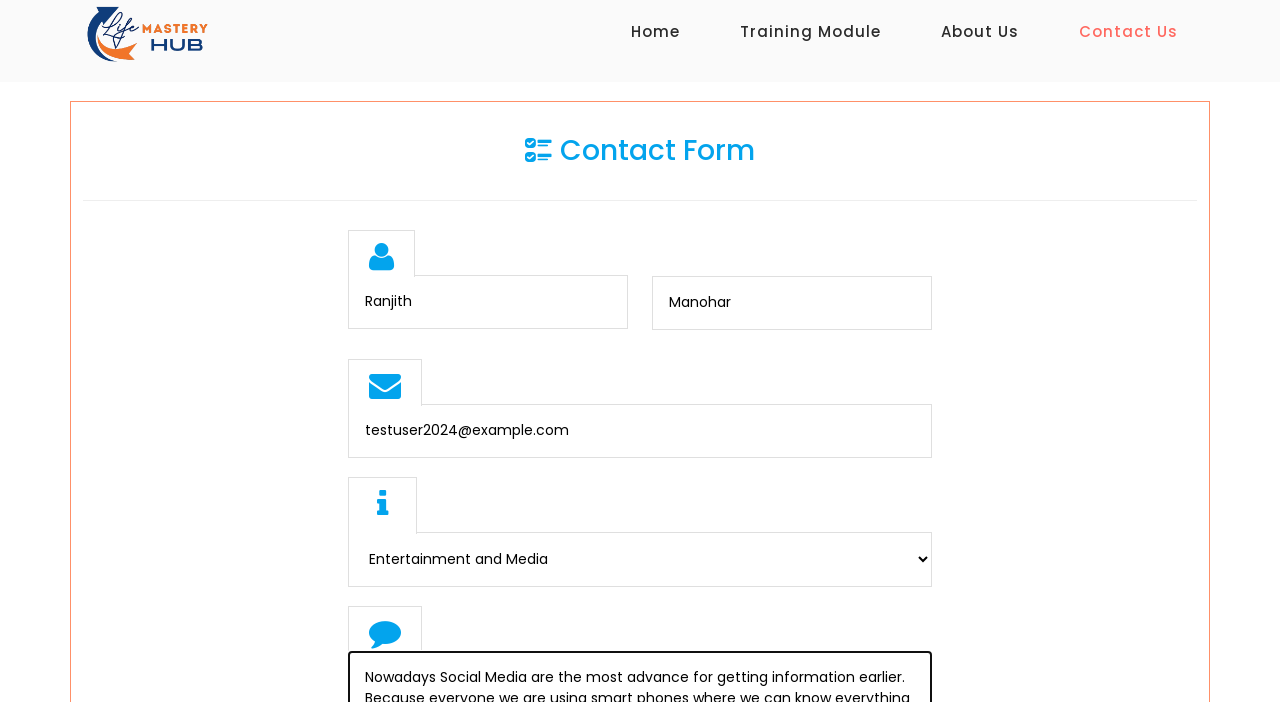

Clicked Submit button to submit the registration form at (760, 361) on input[value='Submit']
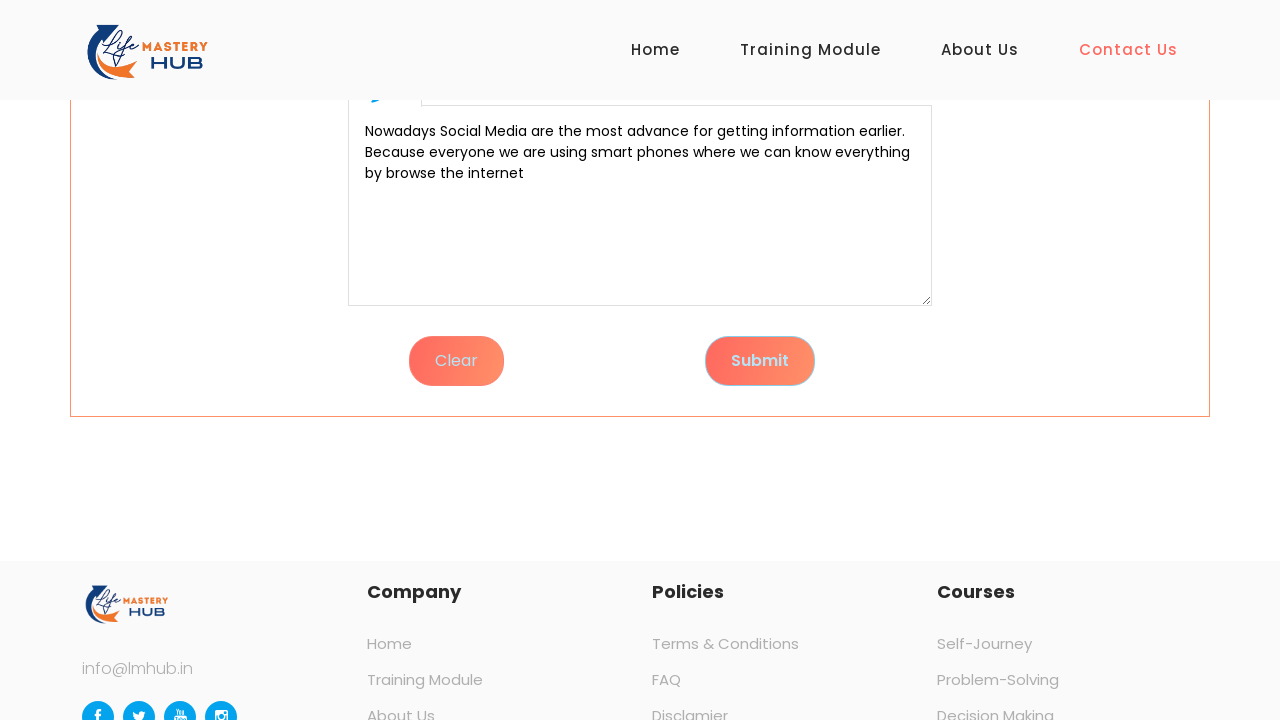

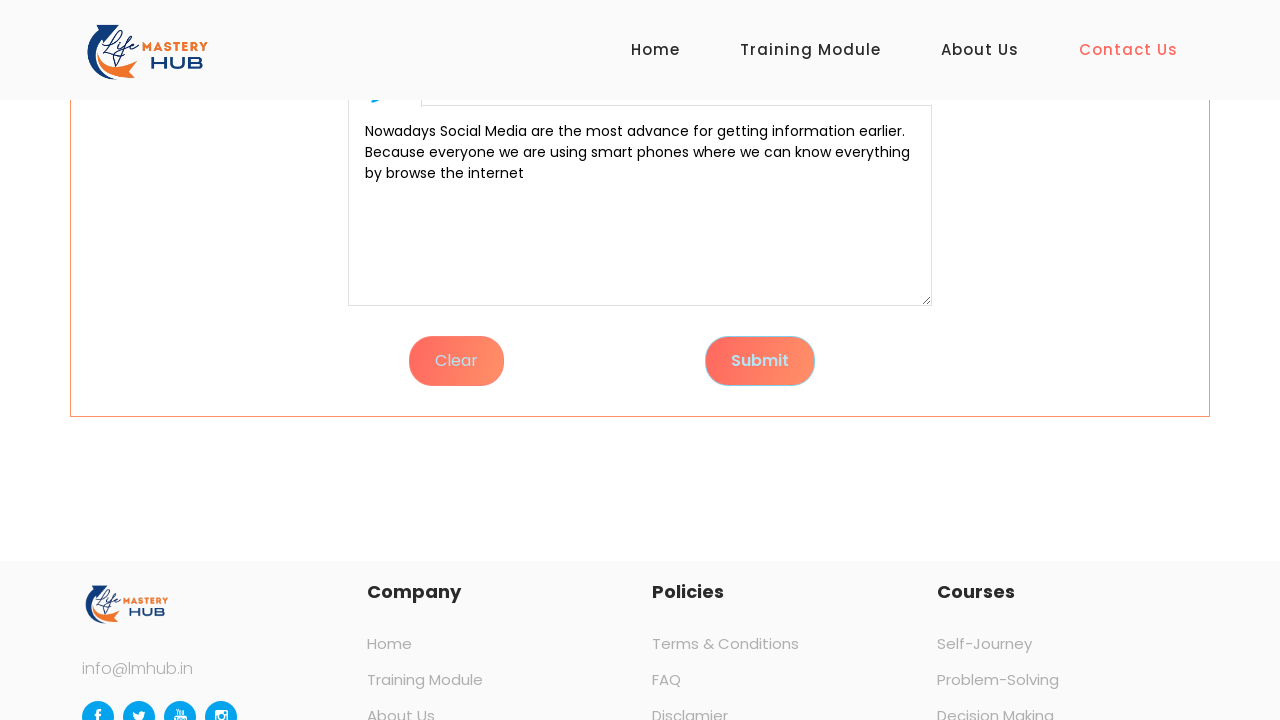